Navigates to the Koel app homepage and verifies the URL is correct

Starting URL: https://qa.koel.app/

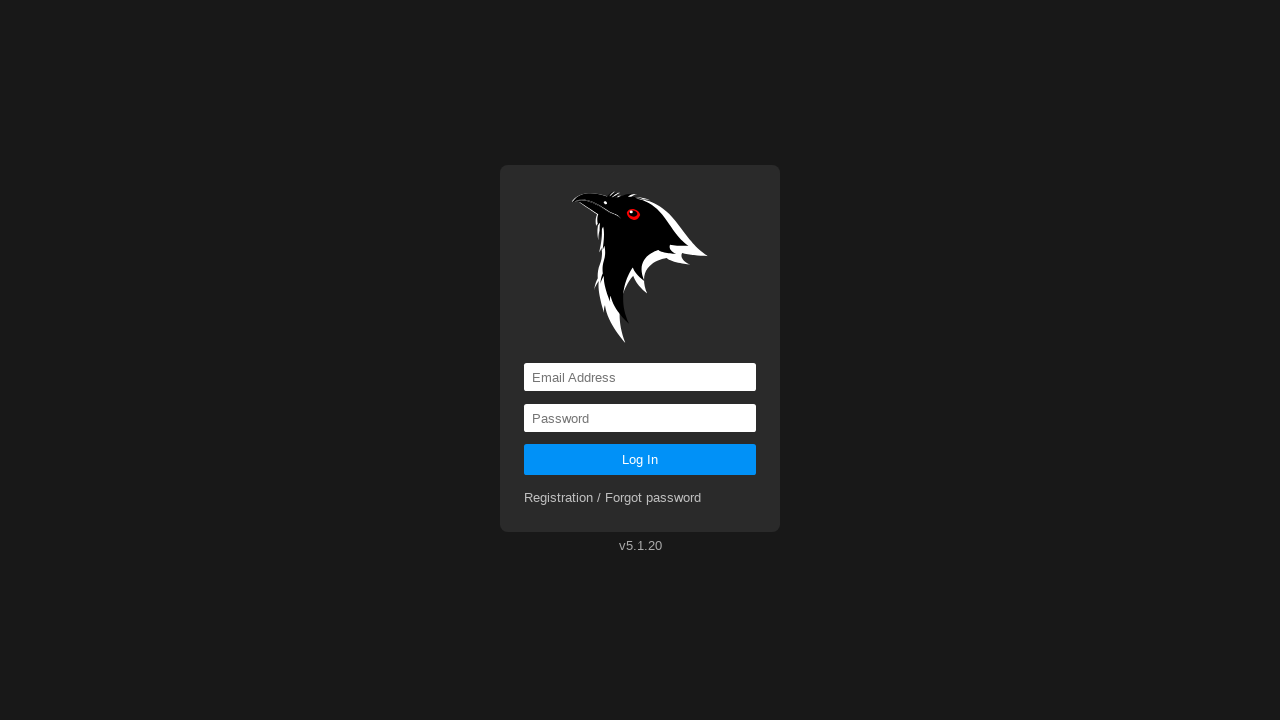

Navigated to Koel app homepage at https://qa.koel.app/
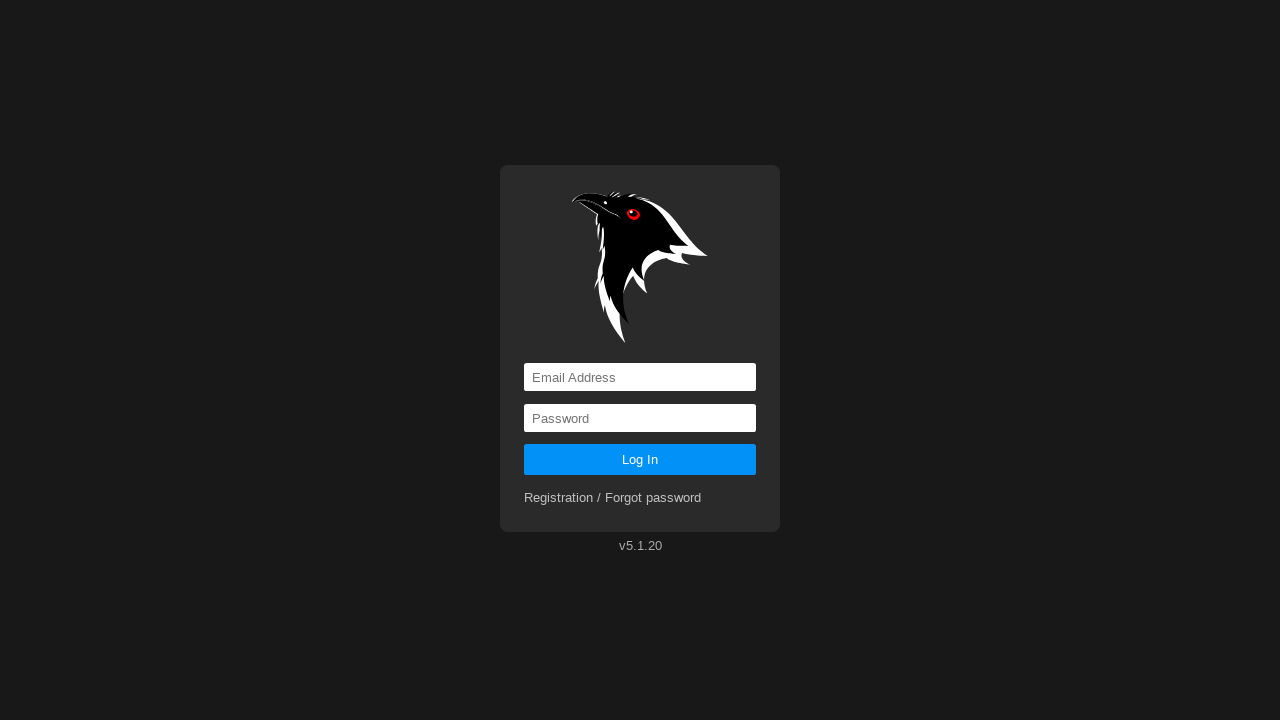

Verified that the current URL is correct (https://qa.koel.app/)
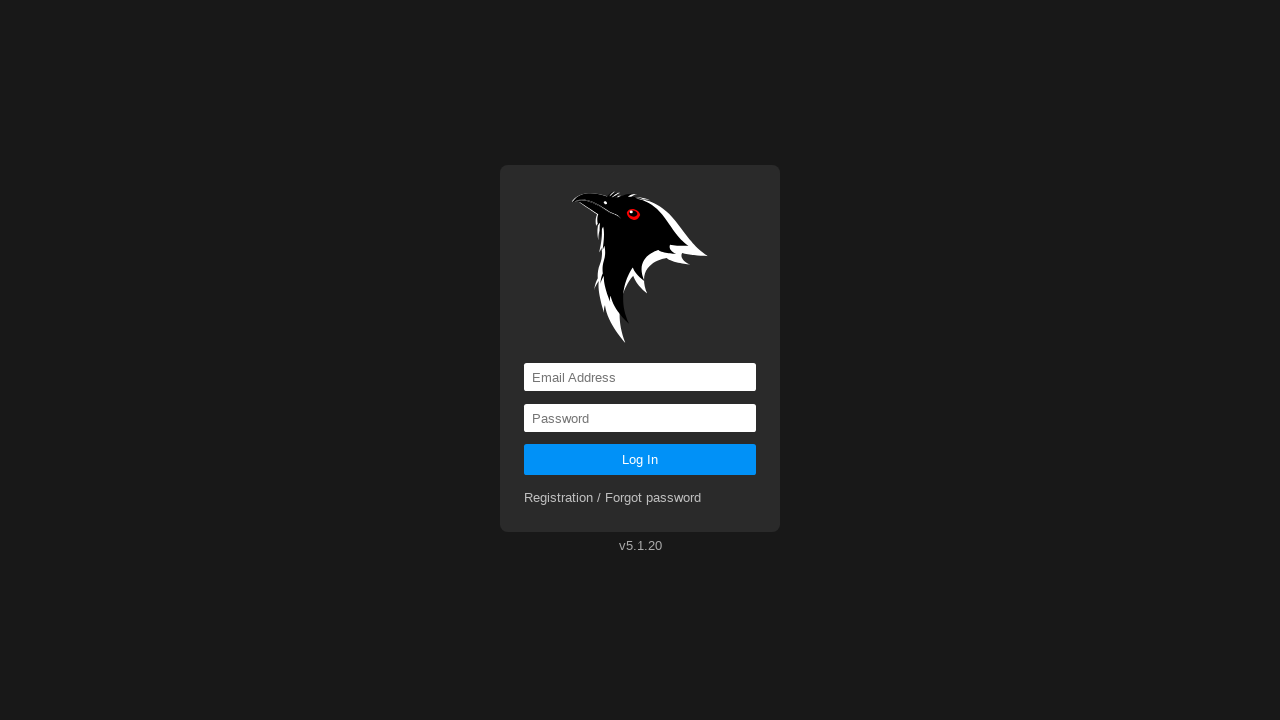

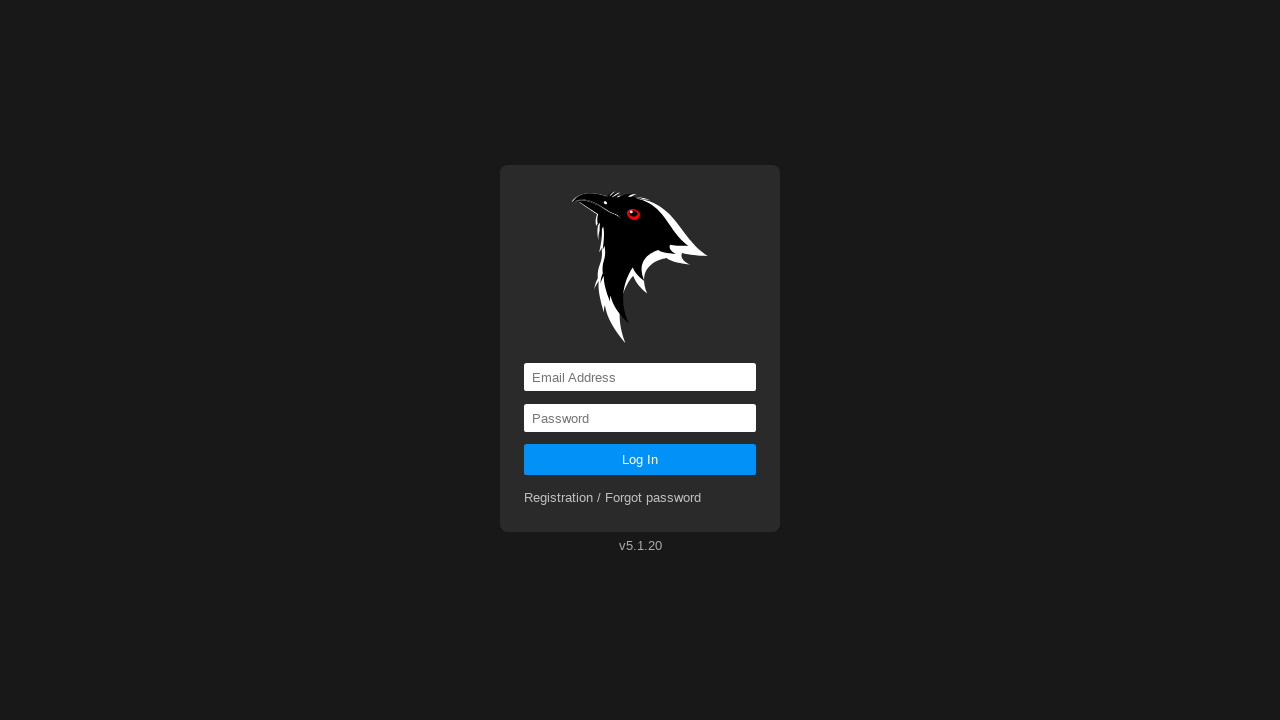